Tests dropdown functionality by selecting options using different selection methods (by index and by value)

Starting URL: https://the-internet.herokuapp.com/dropdown

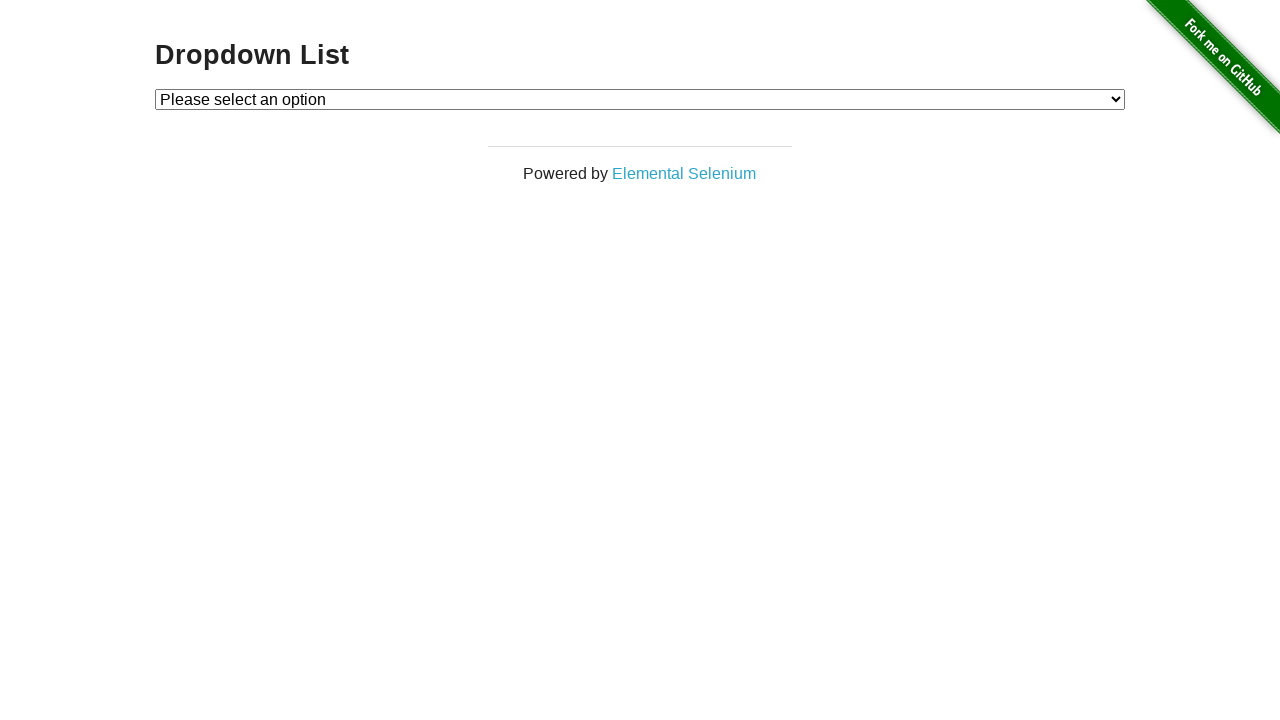

Selected Option 1 from dropdown by index on #dropdown
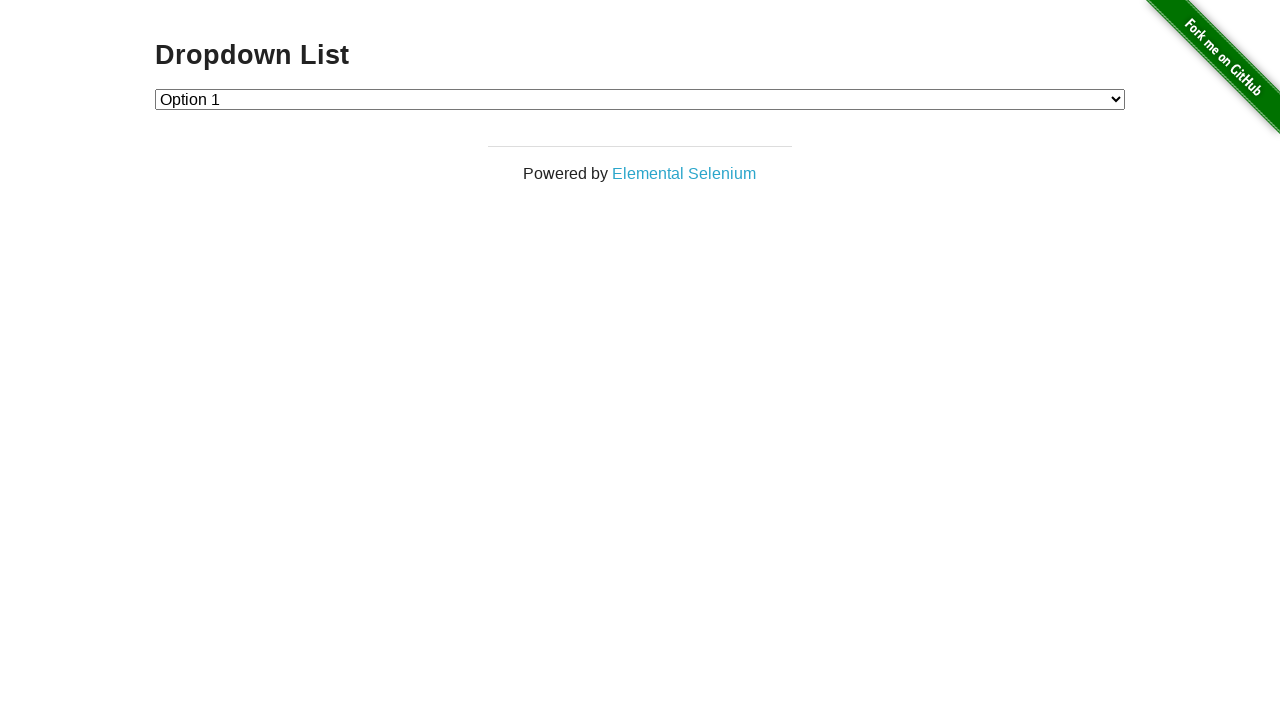

Selected Option 2 from dropdown by value on #dropdown
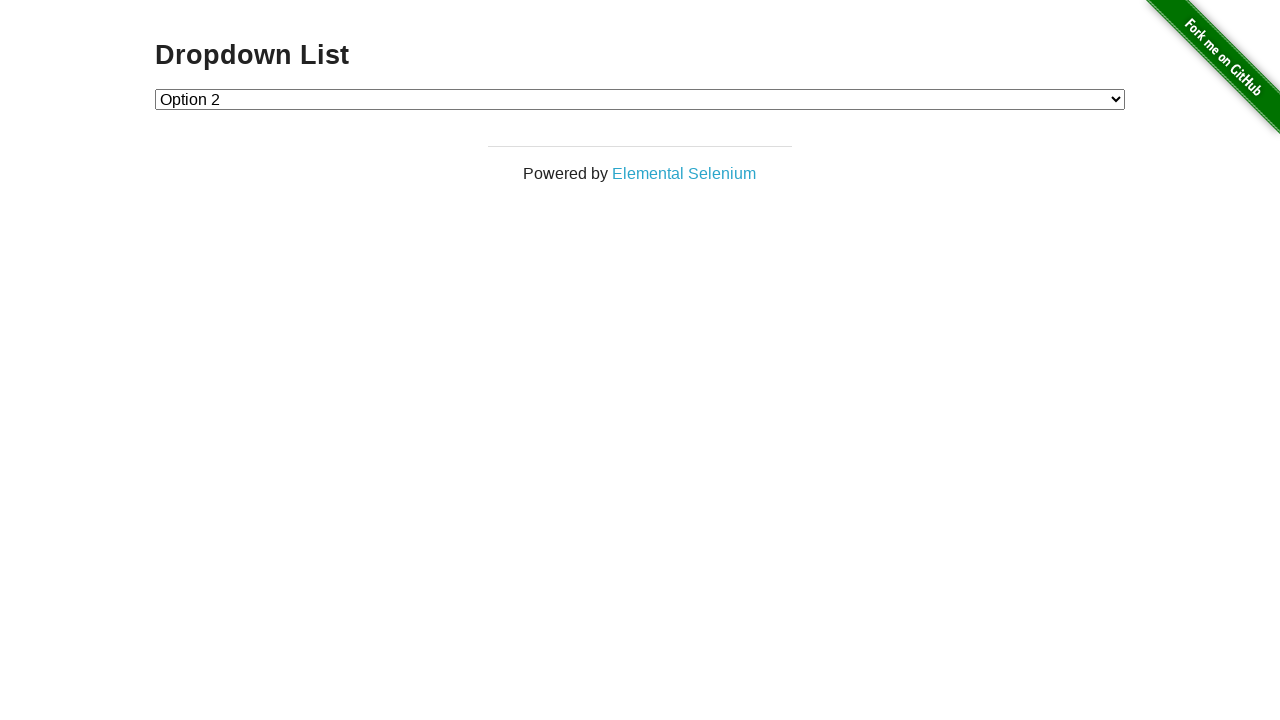

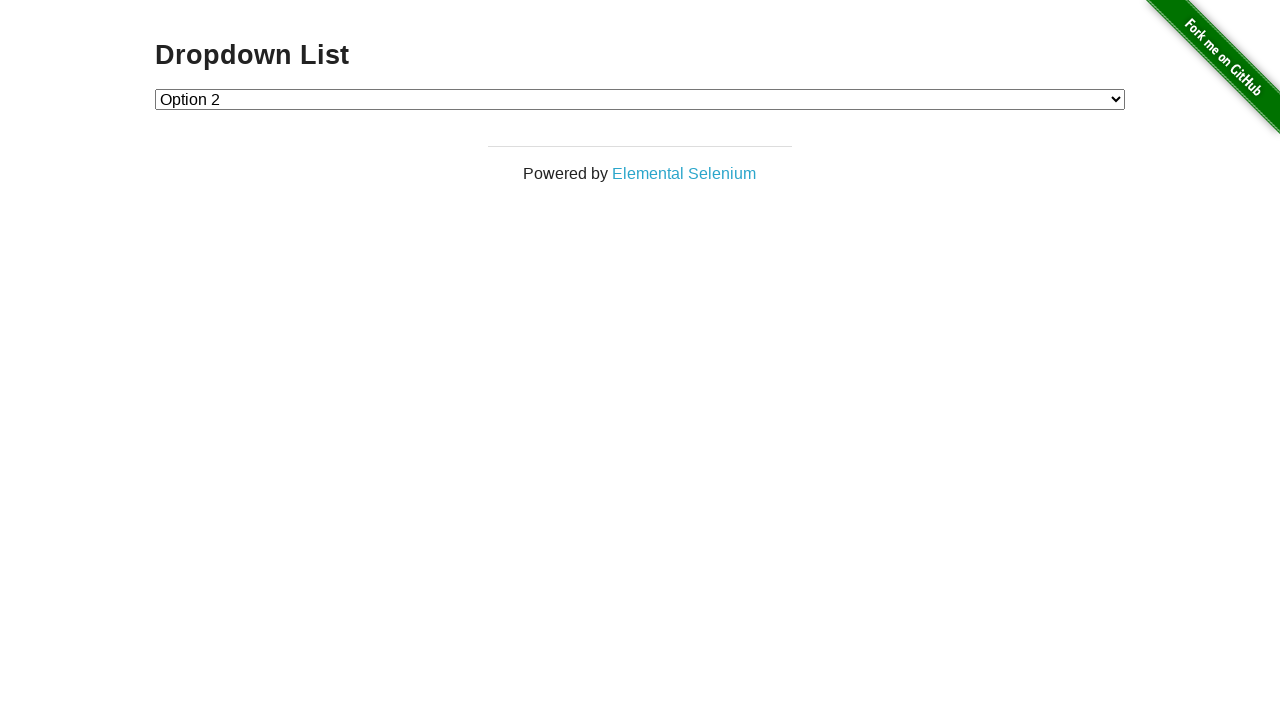